Navigates to the Guru99 demo tours website and maximizes the browser window

Starting URL: https://demo.guru99.com/test/newtours/

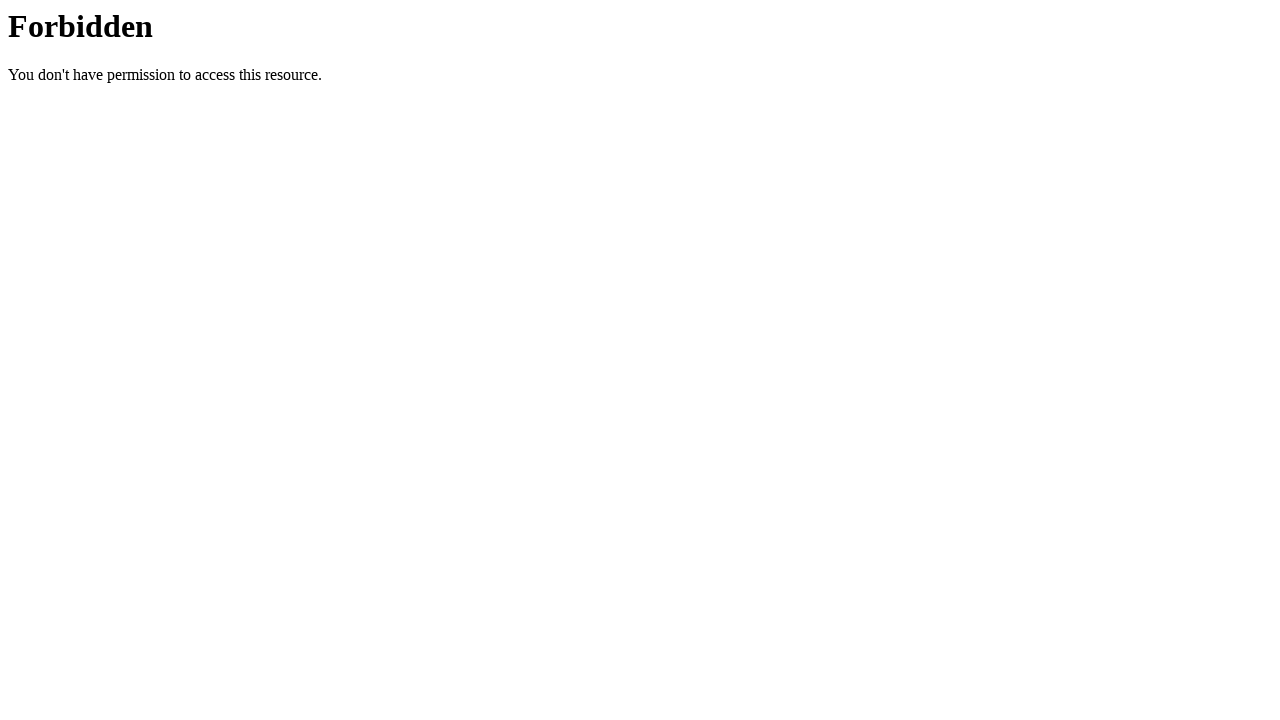

Navigated to Guru99 demo tours website
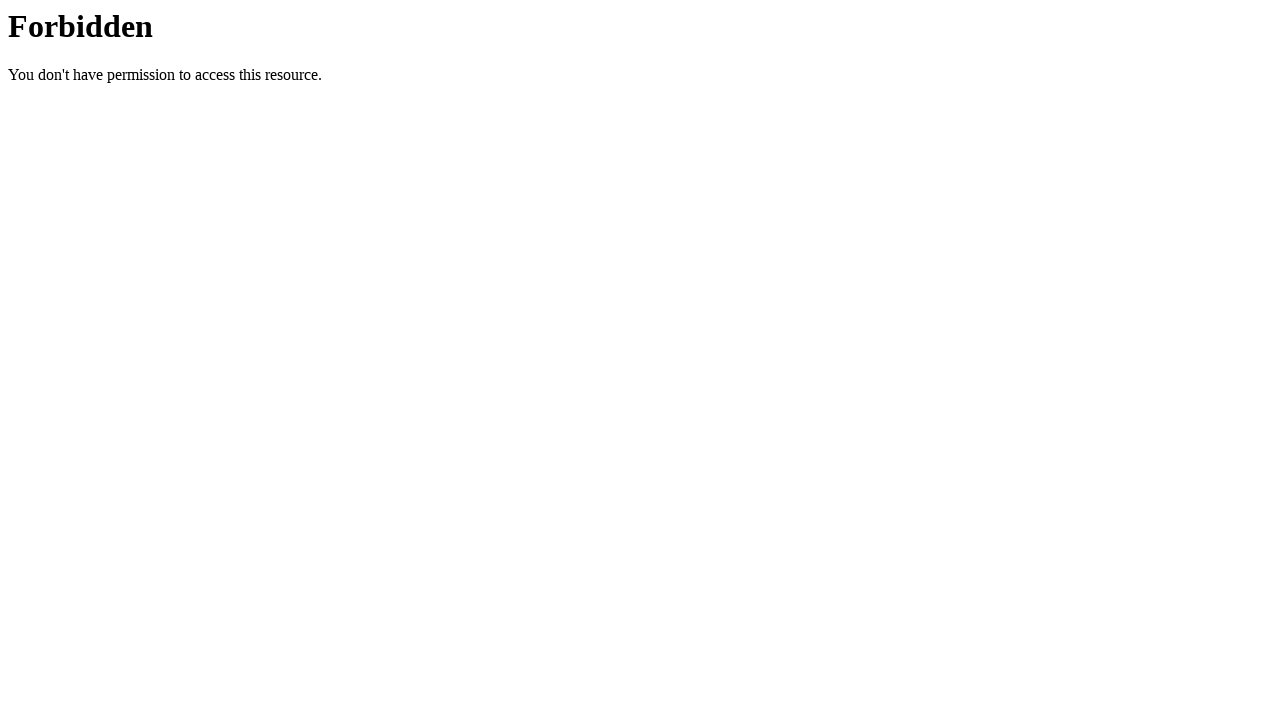

Maximized browser window
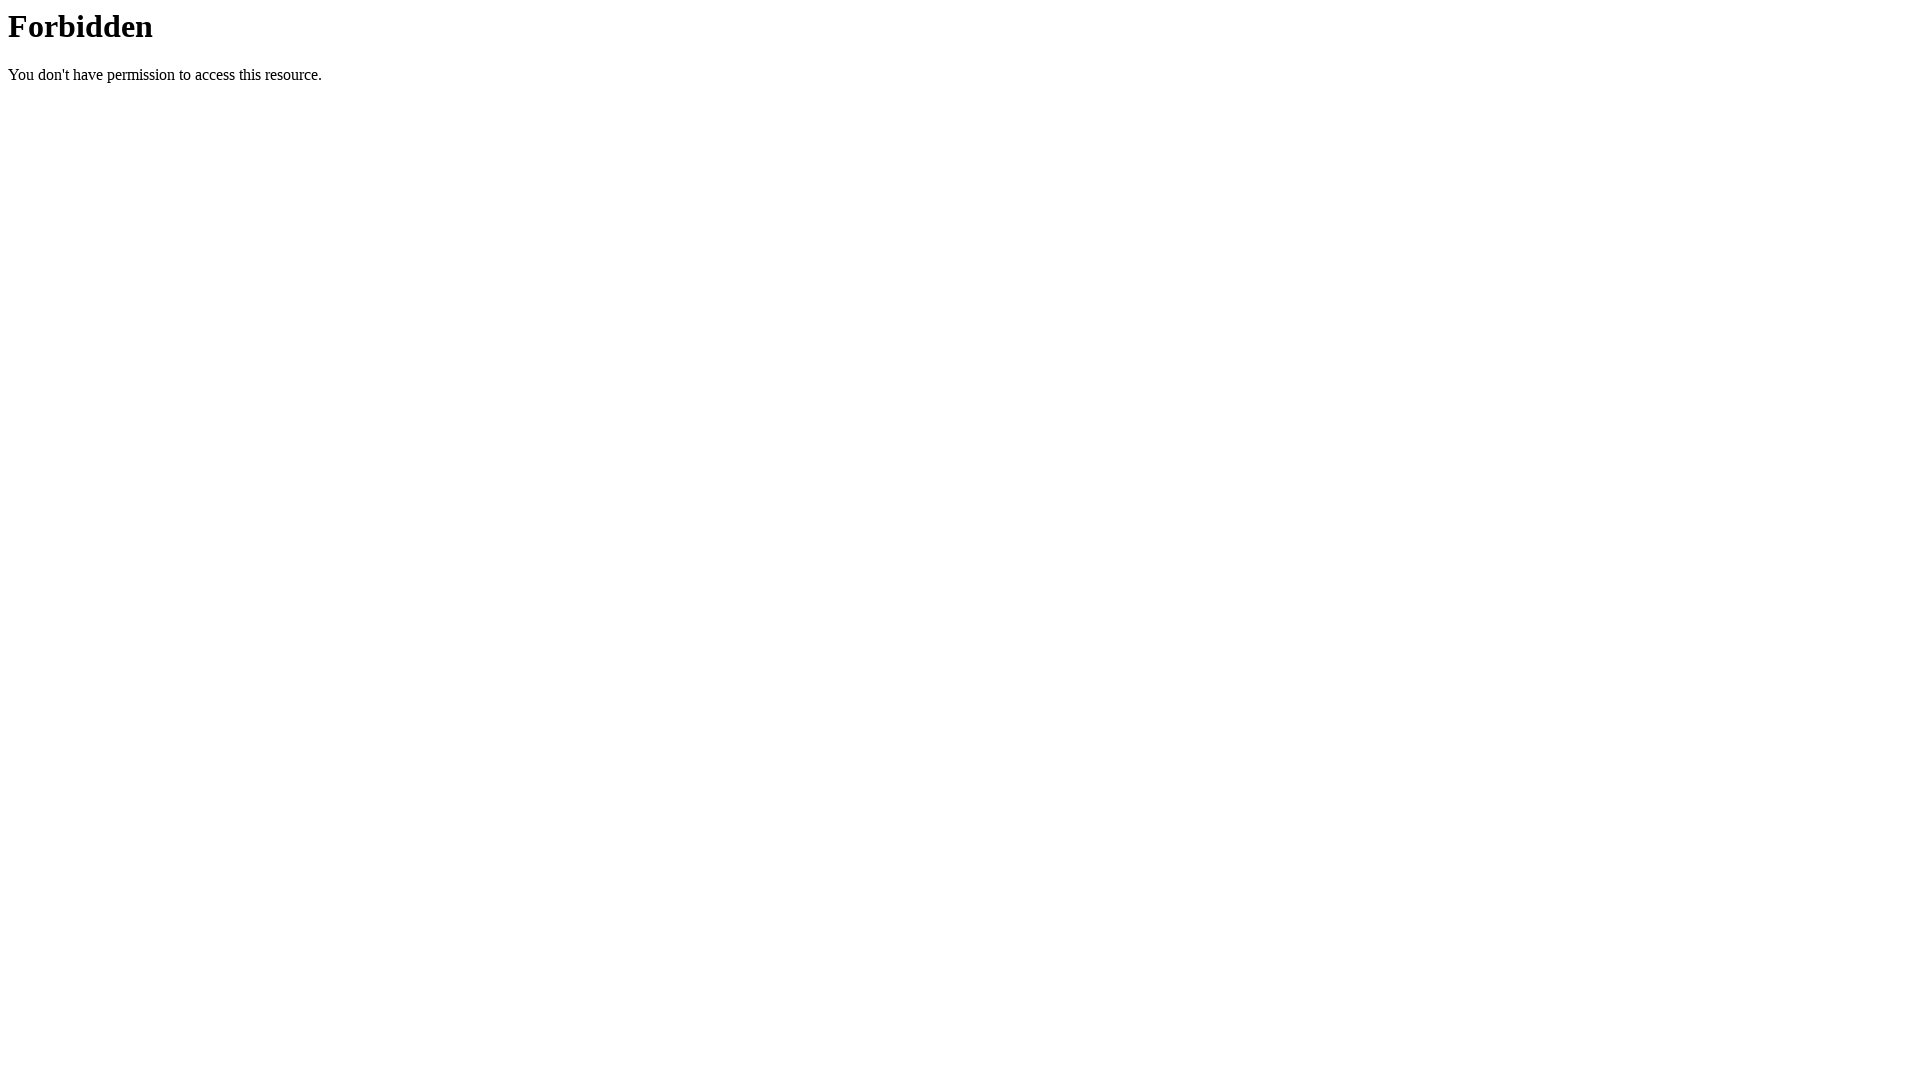

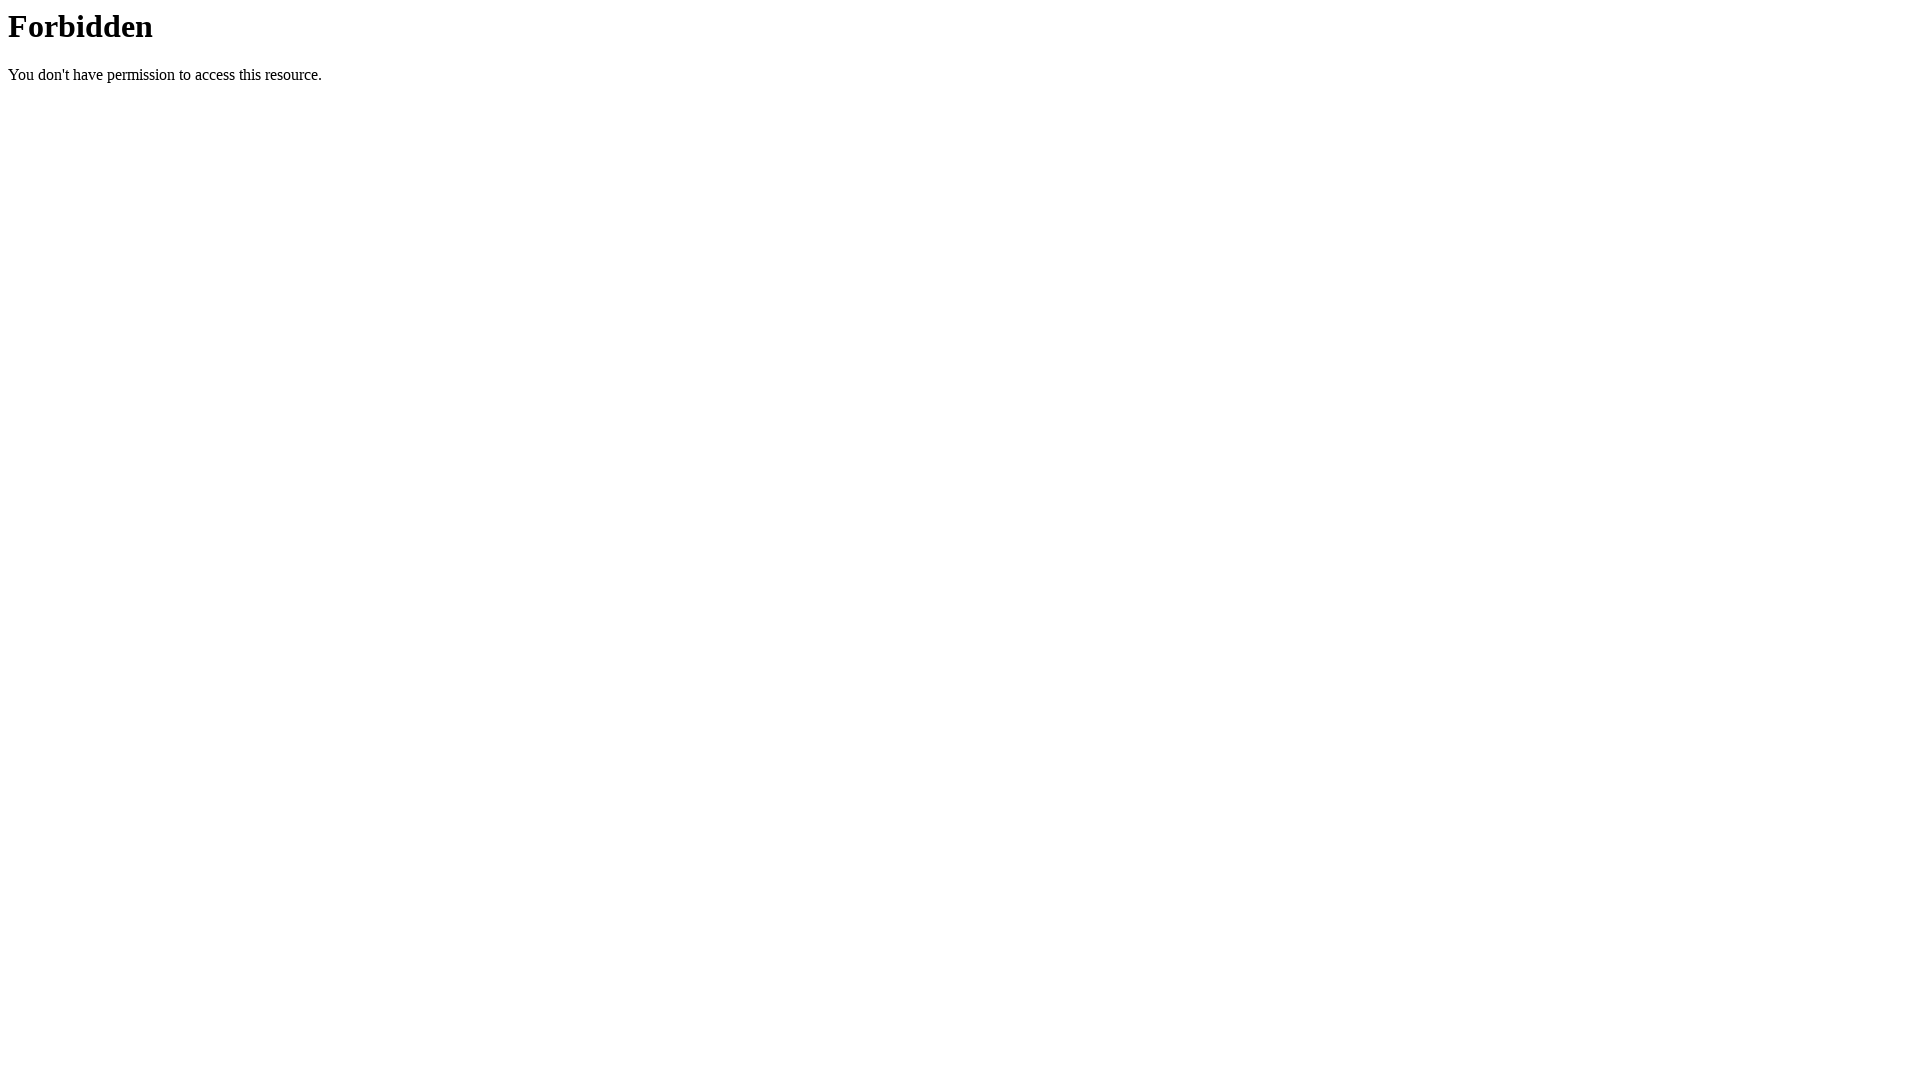